Tests that the Clear completed button displays the correct text when items are completed.

Starting URL: https://demo.playwright.dev/todomvc

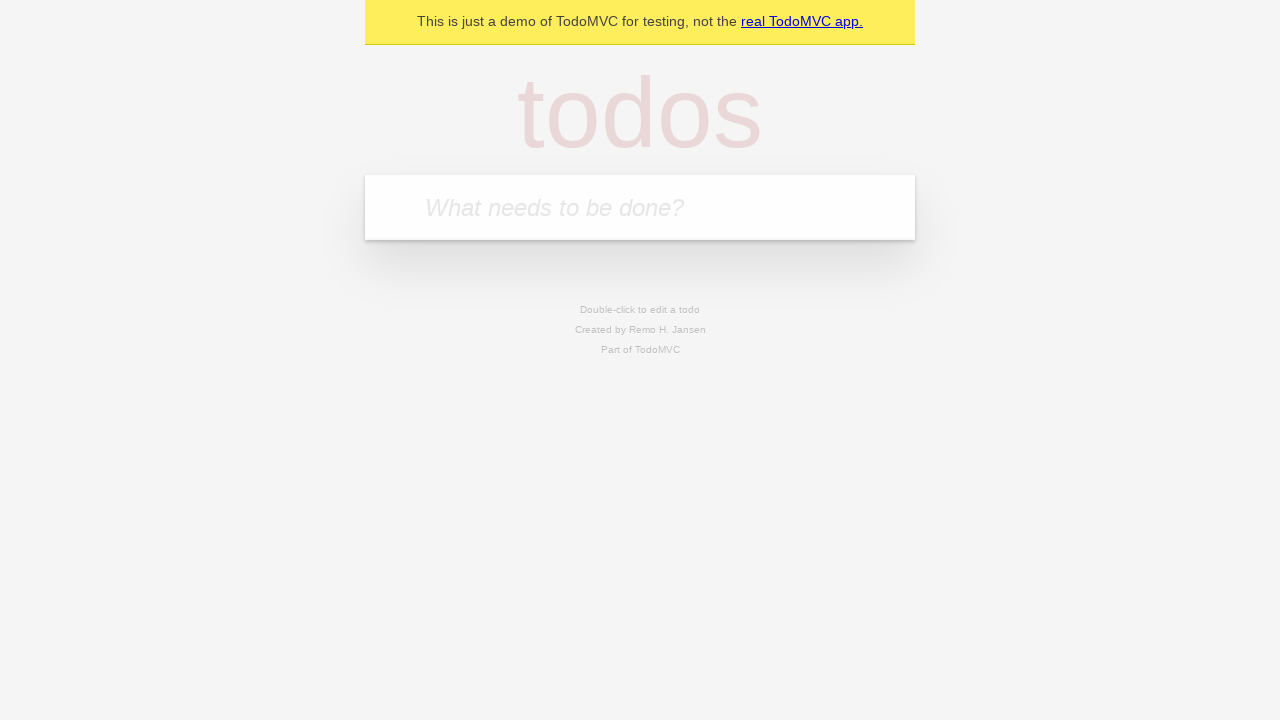

Filled todo input with 'buy some cheese' on internal:attr=[placeholder="What needs to be done?"i]
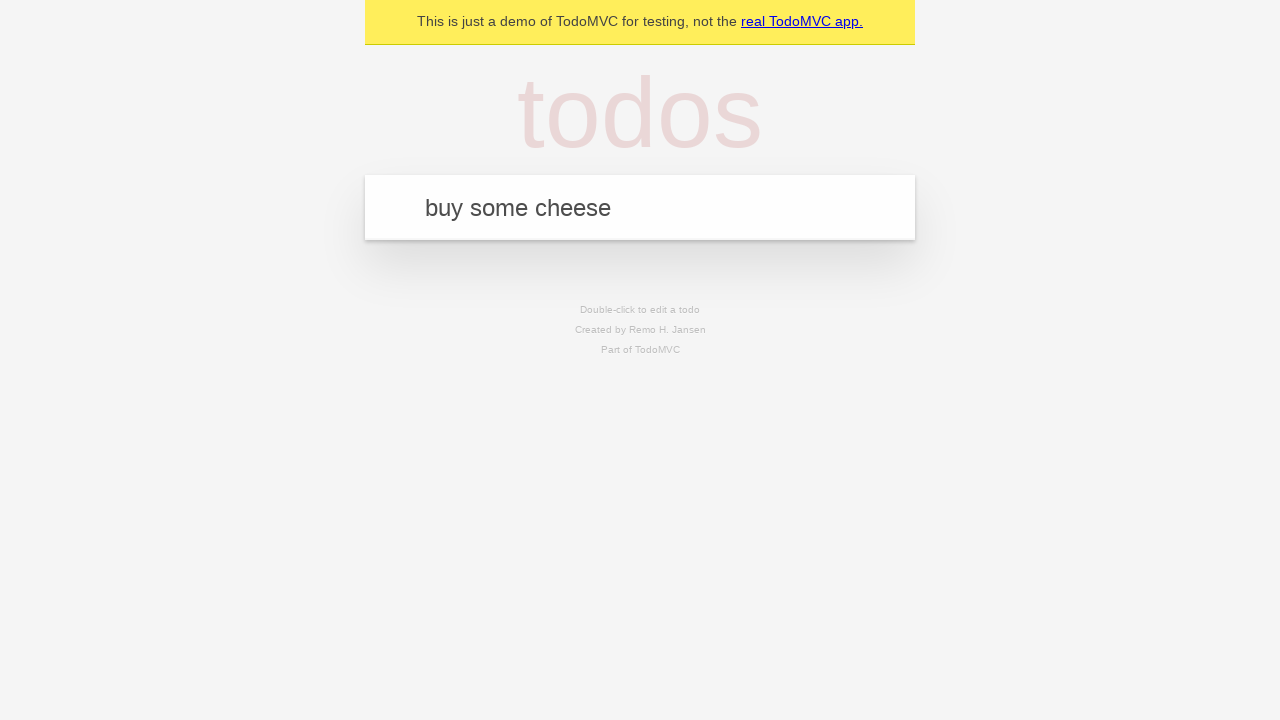

Pressed Enter to add first todo item on internal:attr=[placeholder="What needs to be done?"i]
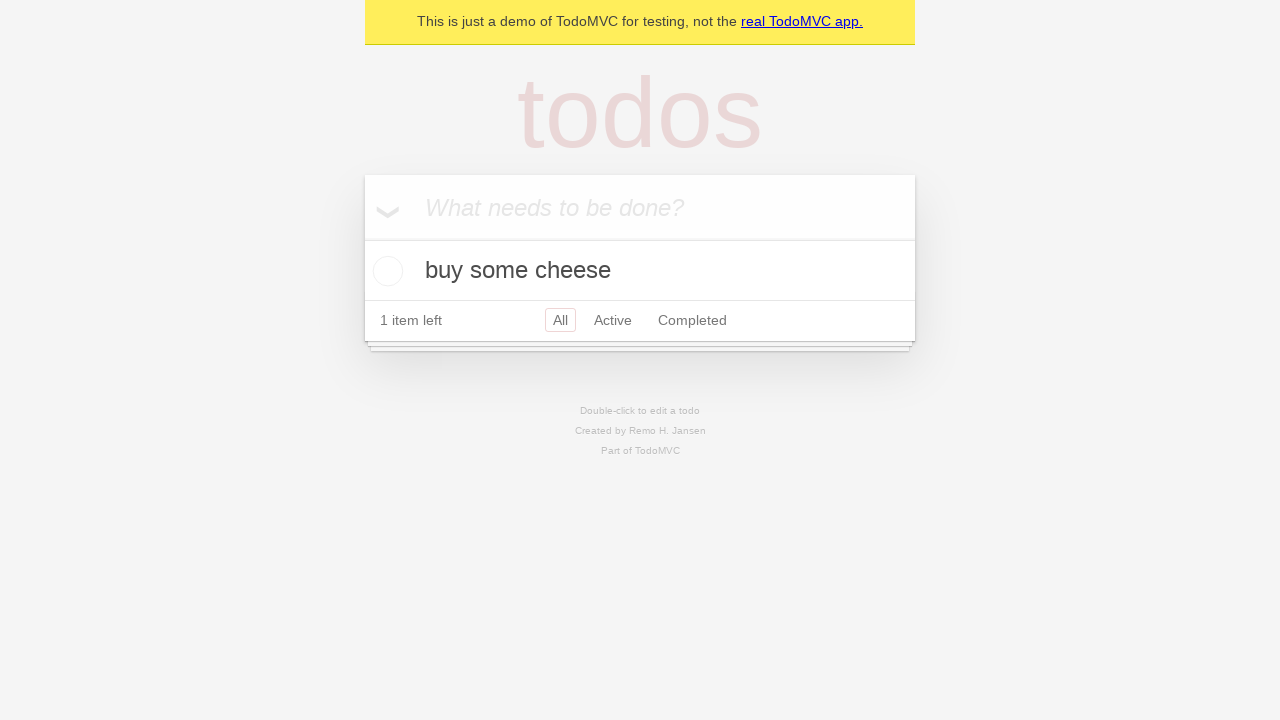

Filled todo input with 'feed the cat' on internal:attr=[placeholder="What needs to be done?"i]
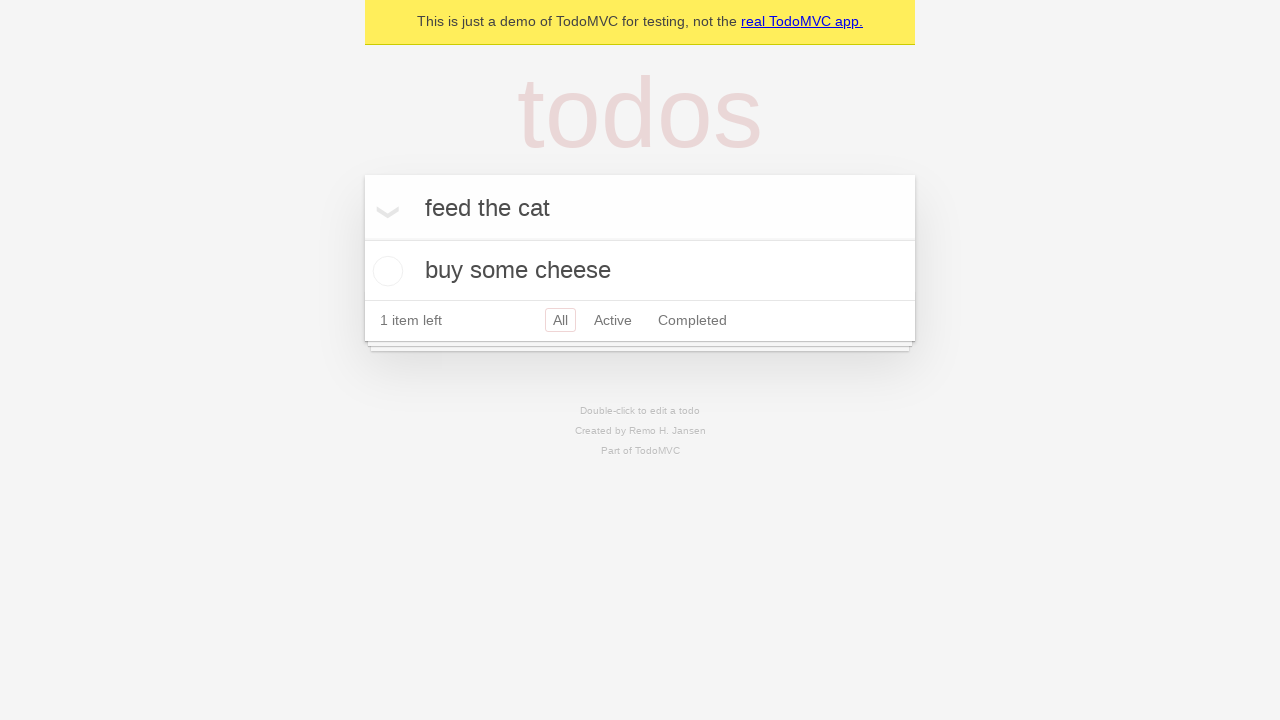

Pressed Enter to add second todo item on internal:attr=[placeholder="What needs to be done?"i]
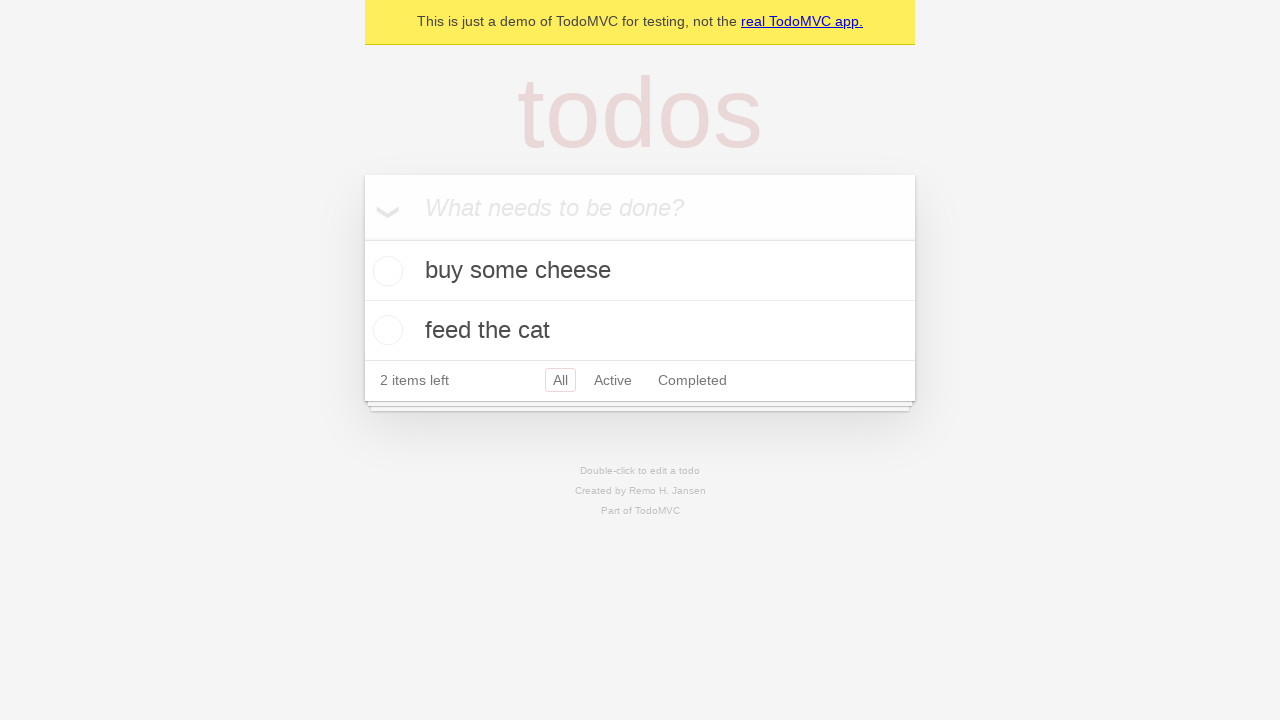

Filled todo input with 'book a doctors appointment' on internal:attr=[placeholder="What needs to be done?"i]
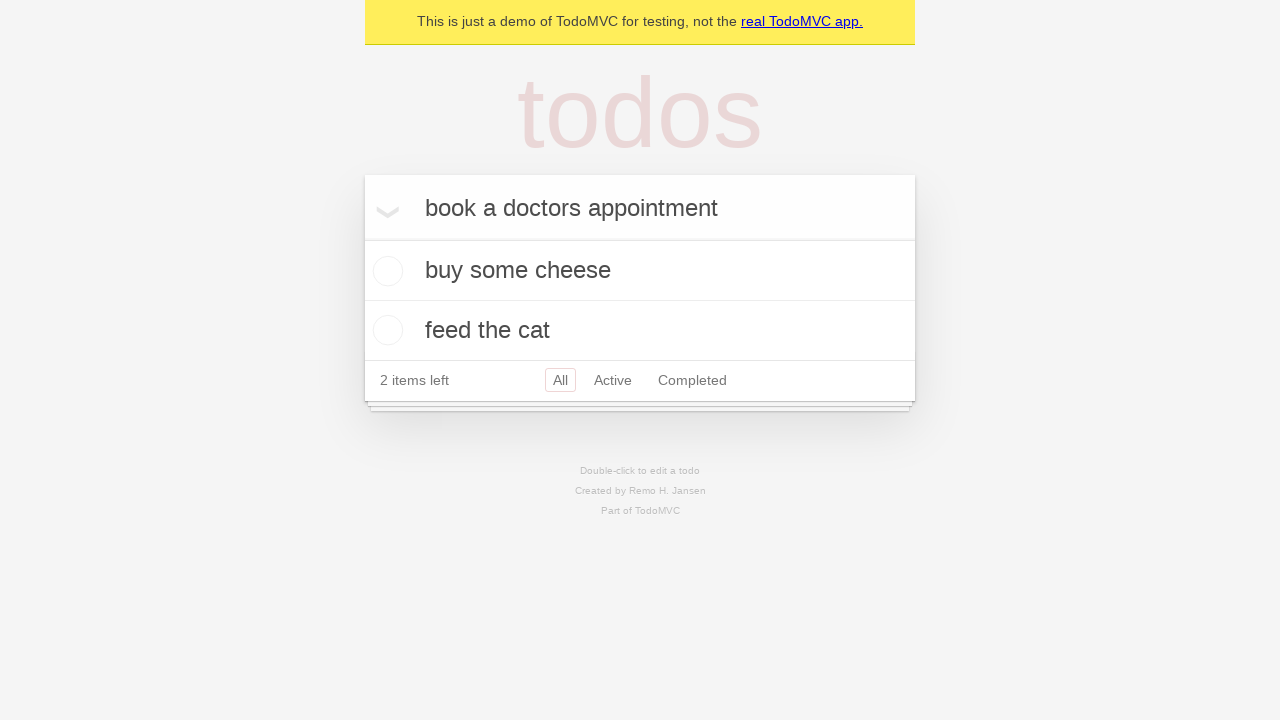

Pressed Enter to add third todo item on internal:attr=[placeholder="What needs to be done?"i]
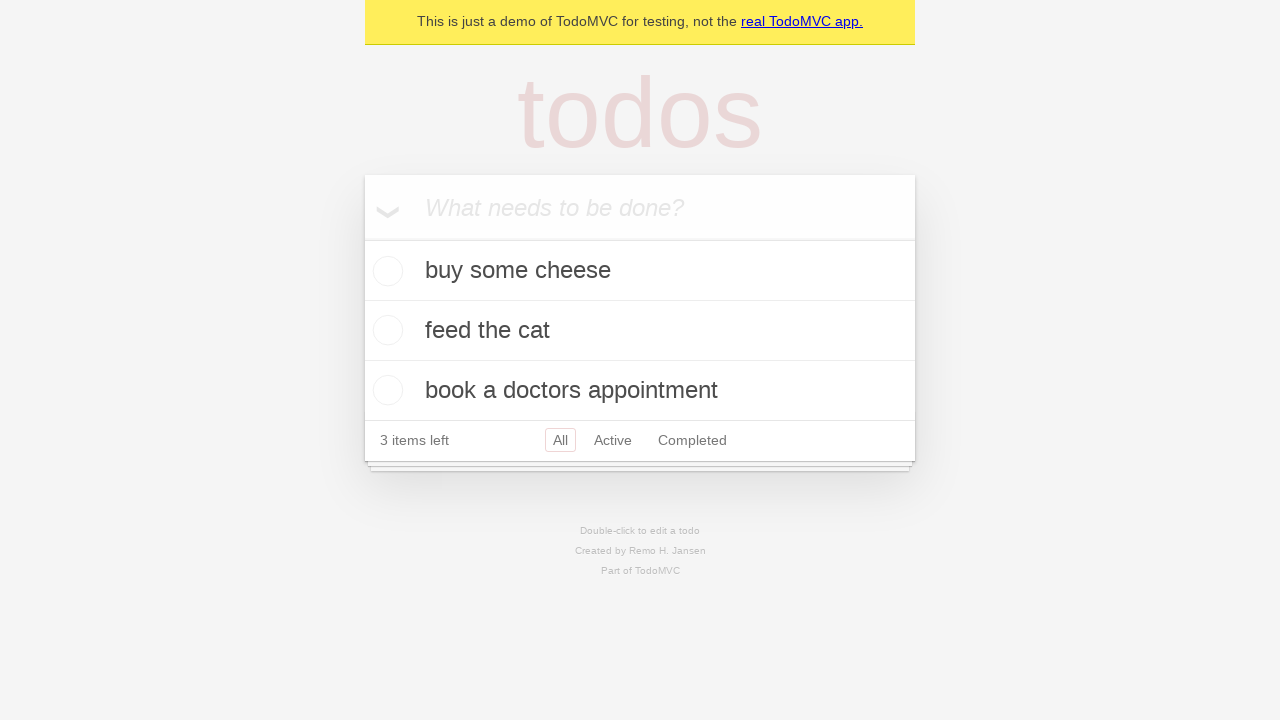

Waited for third todo item to appear in the DOM
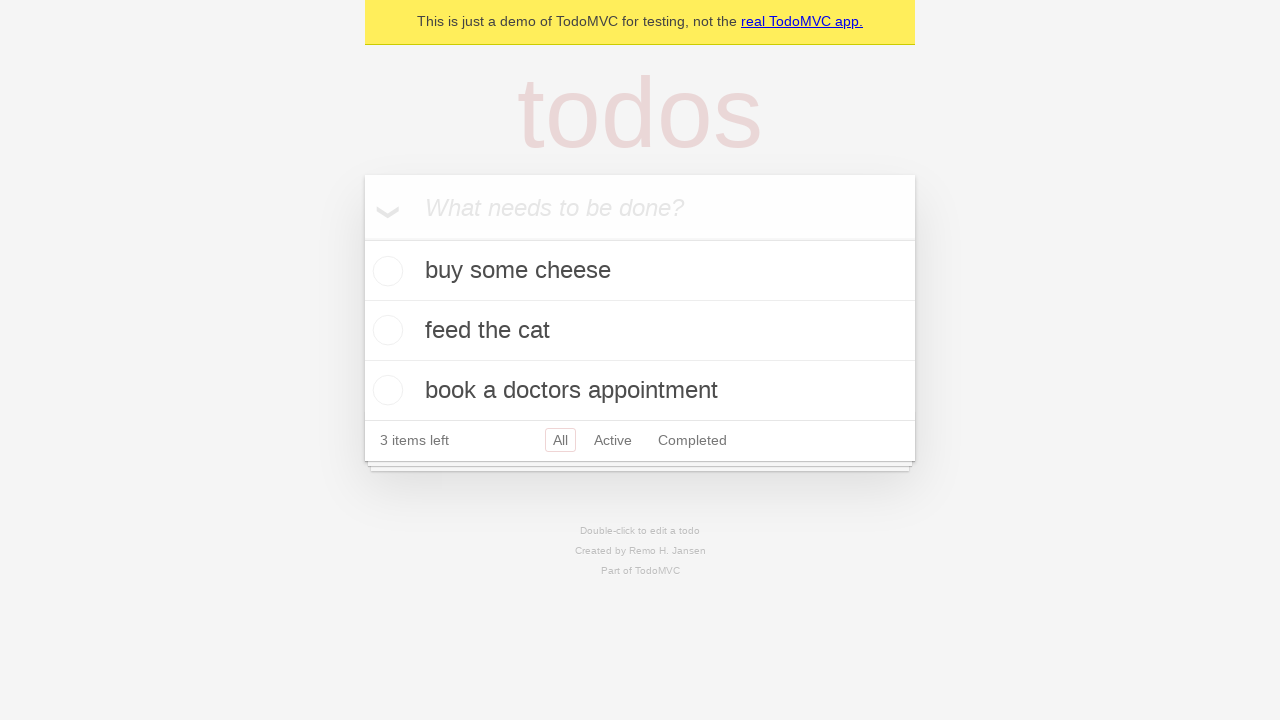

Checked the first todo item as completed at (385, 271) on .todo-list li .toggle >> nth=0
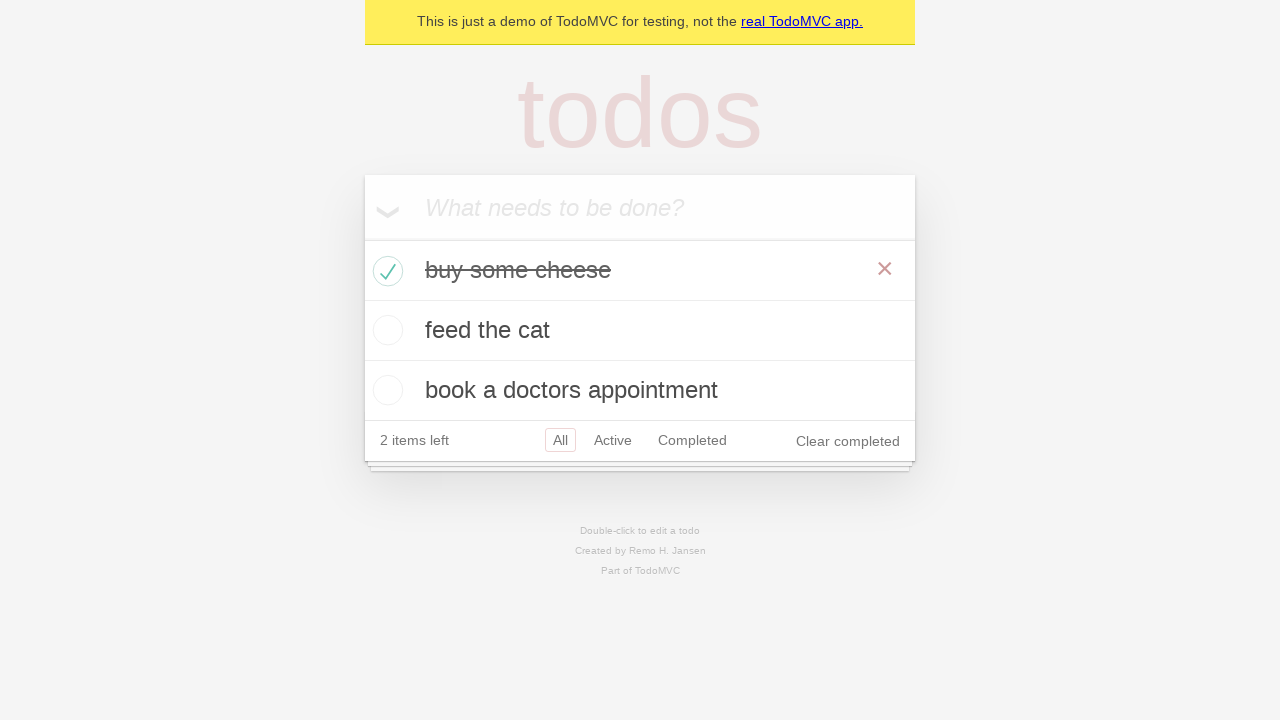

Clear completed button is now visible after marking item as done
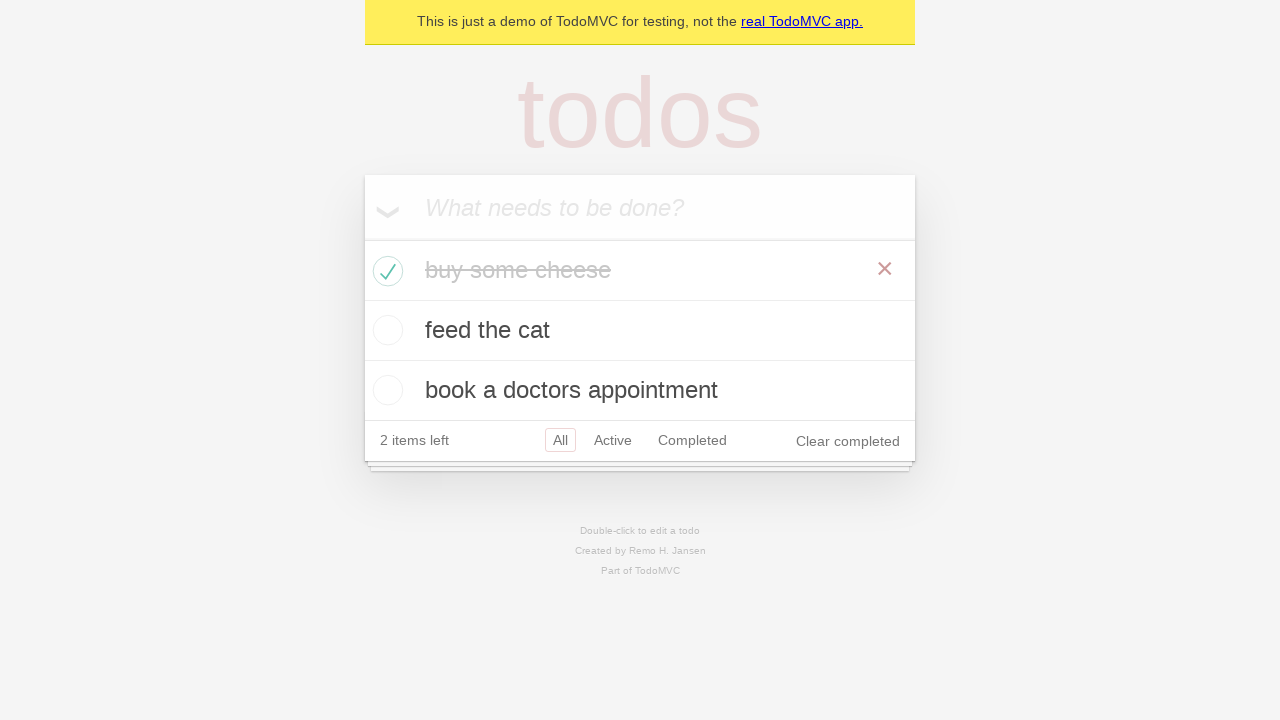

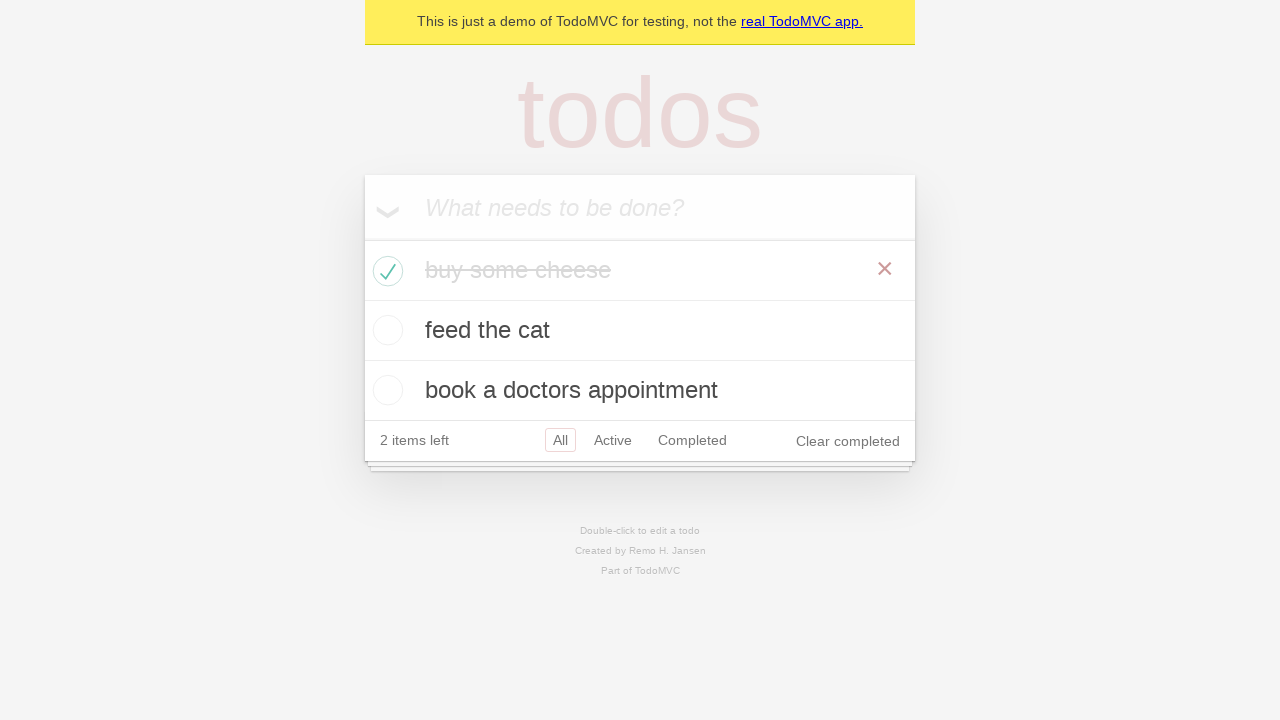